Tests adding a new appointment by clicking add button, opening modal, and filling in a date field

Starting URL: https://test-a-pet.vercel.app/

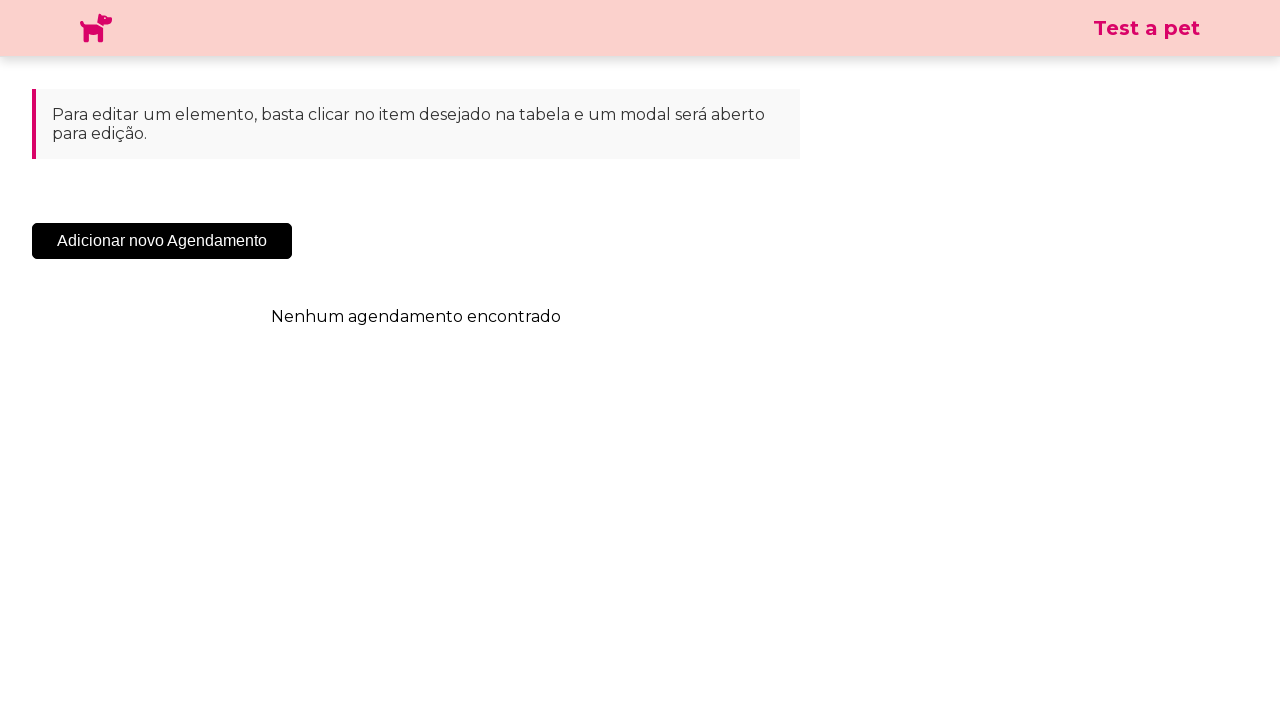

Clicked add button to create new appointment at (162, 241) on .sc-cHqXqK.kZzwzX
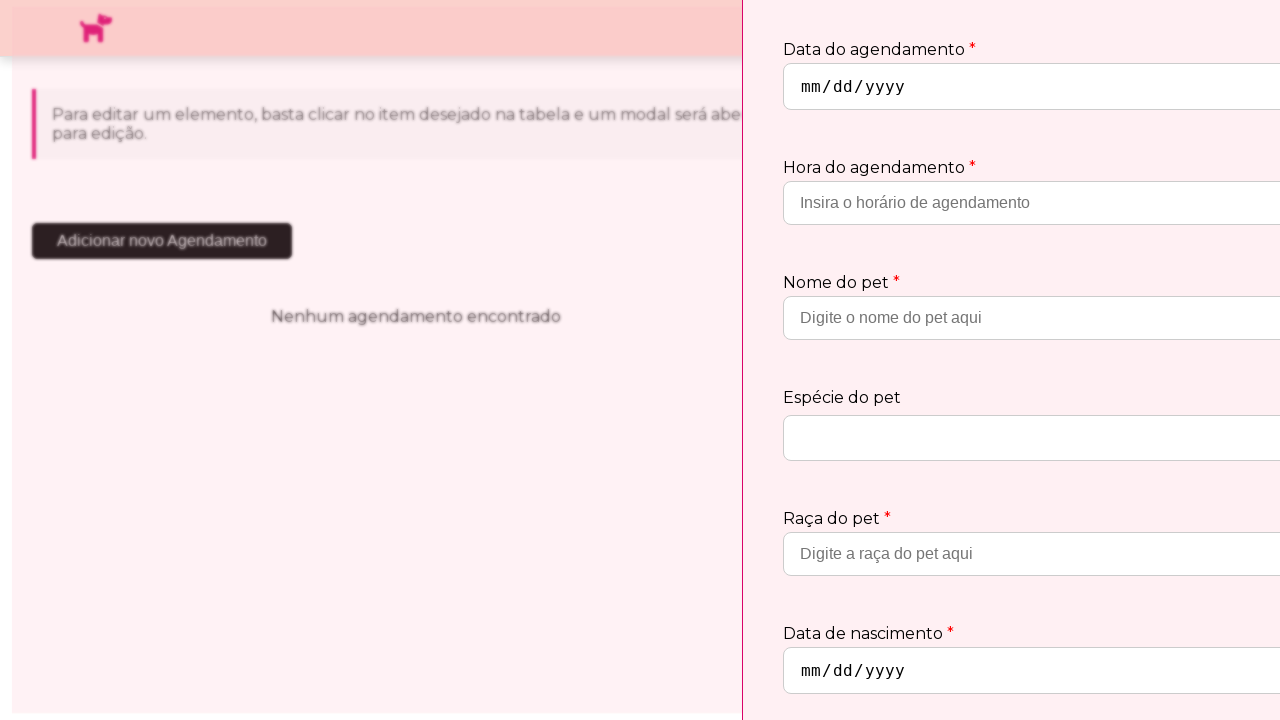

Modal dialog appeared
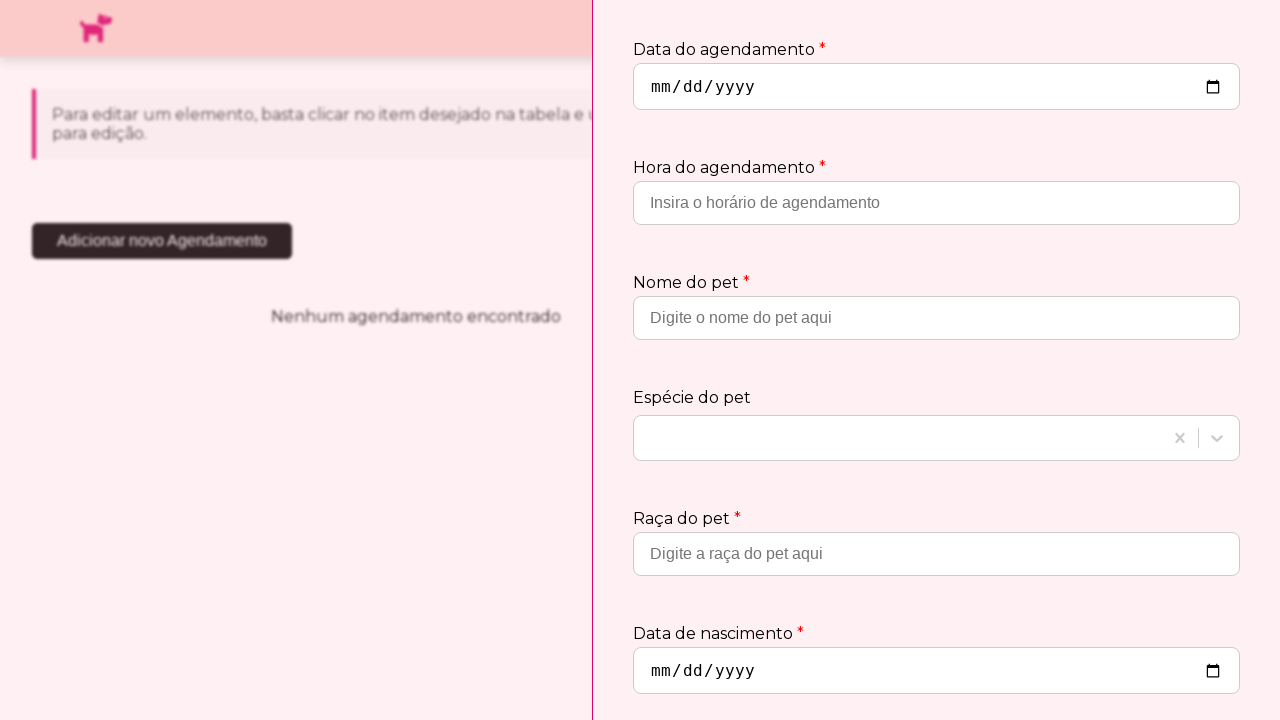

Filled date field with 2030-10-10 on input[type='date']
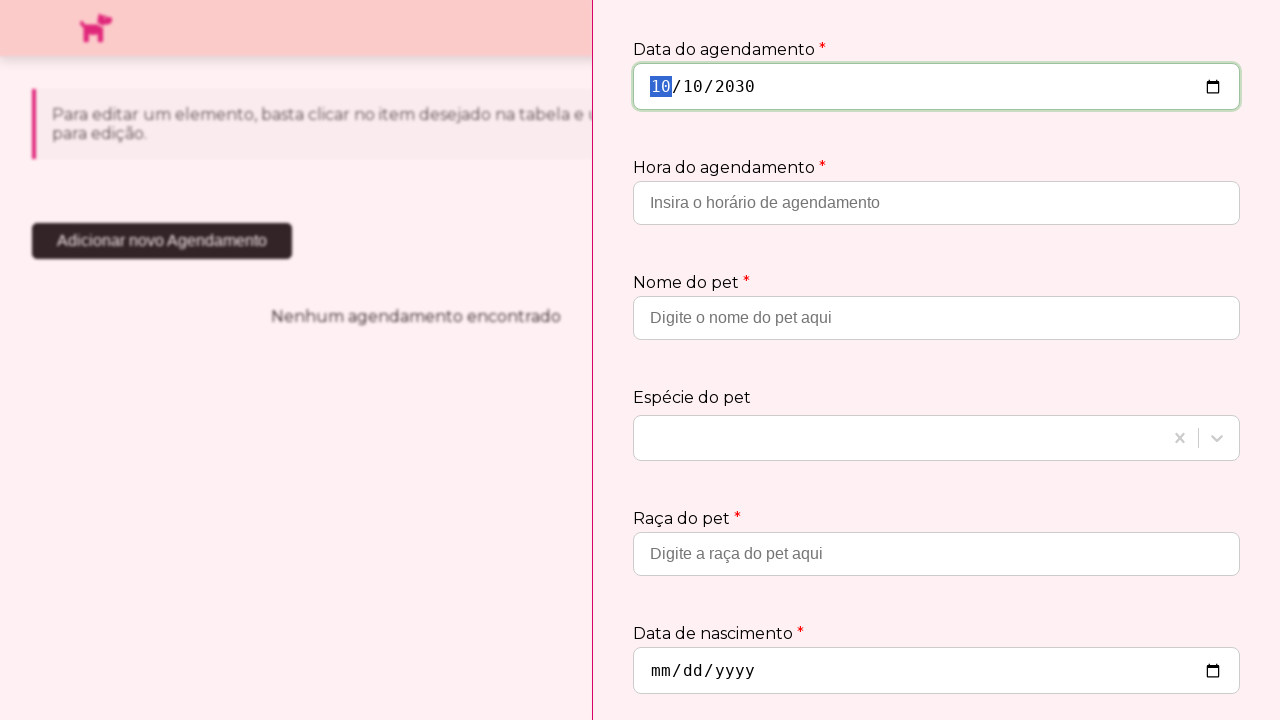

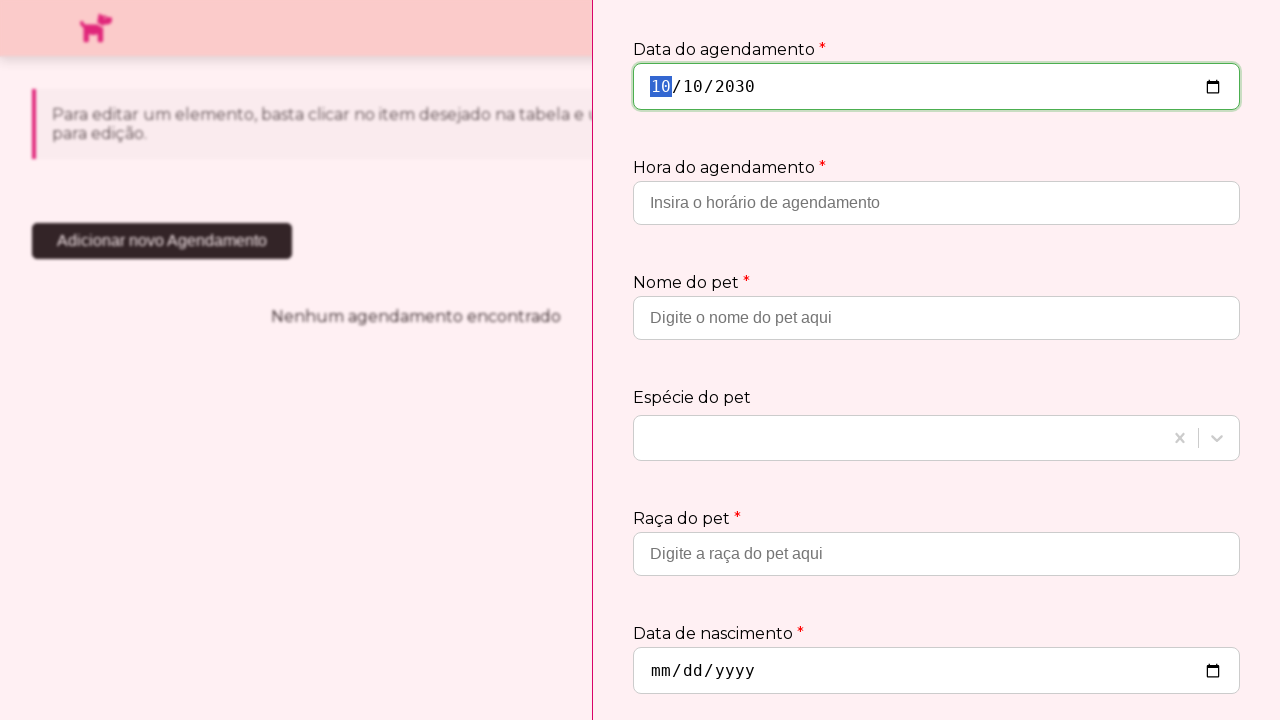